Navigates to UltimateQA automation page, clicks on interactions link, scrolls to dropdown element, and selects an option from dropdown

Starting URL: https://ultimateqa.com/automation

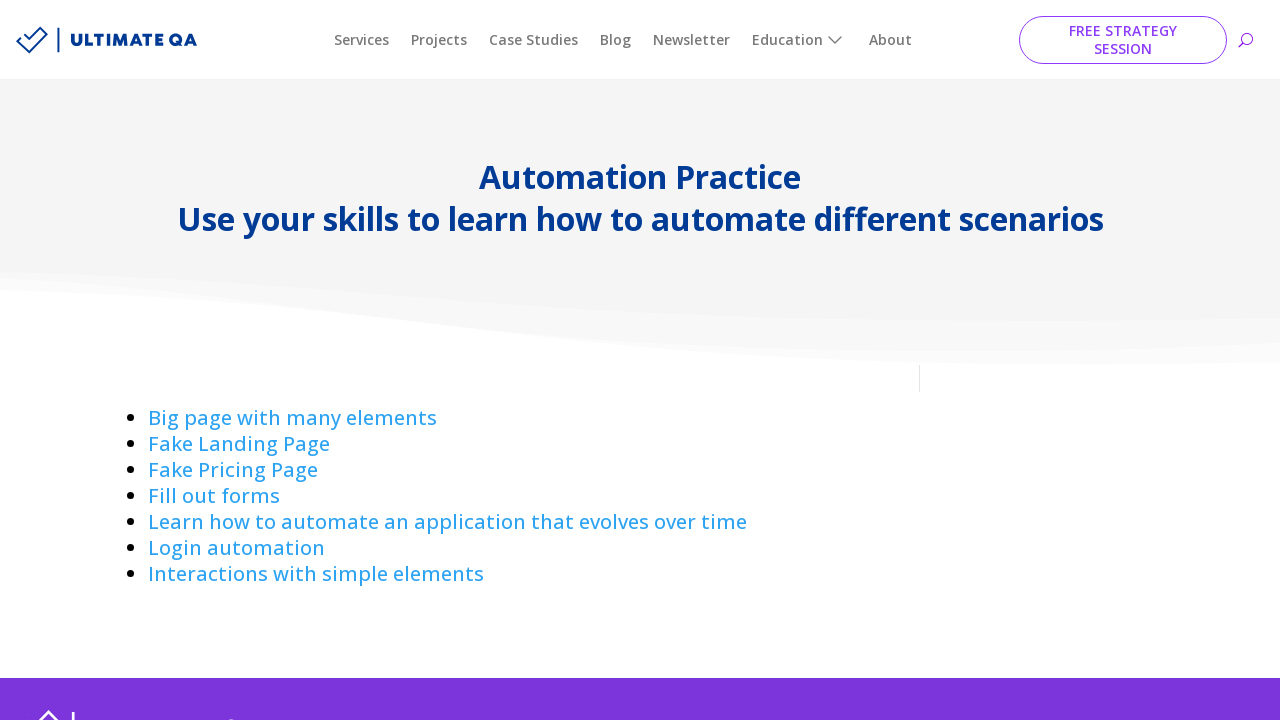

Clicked on 'Interactions with simple elements' link at (316, 574) on text=Interactions with simple elements
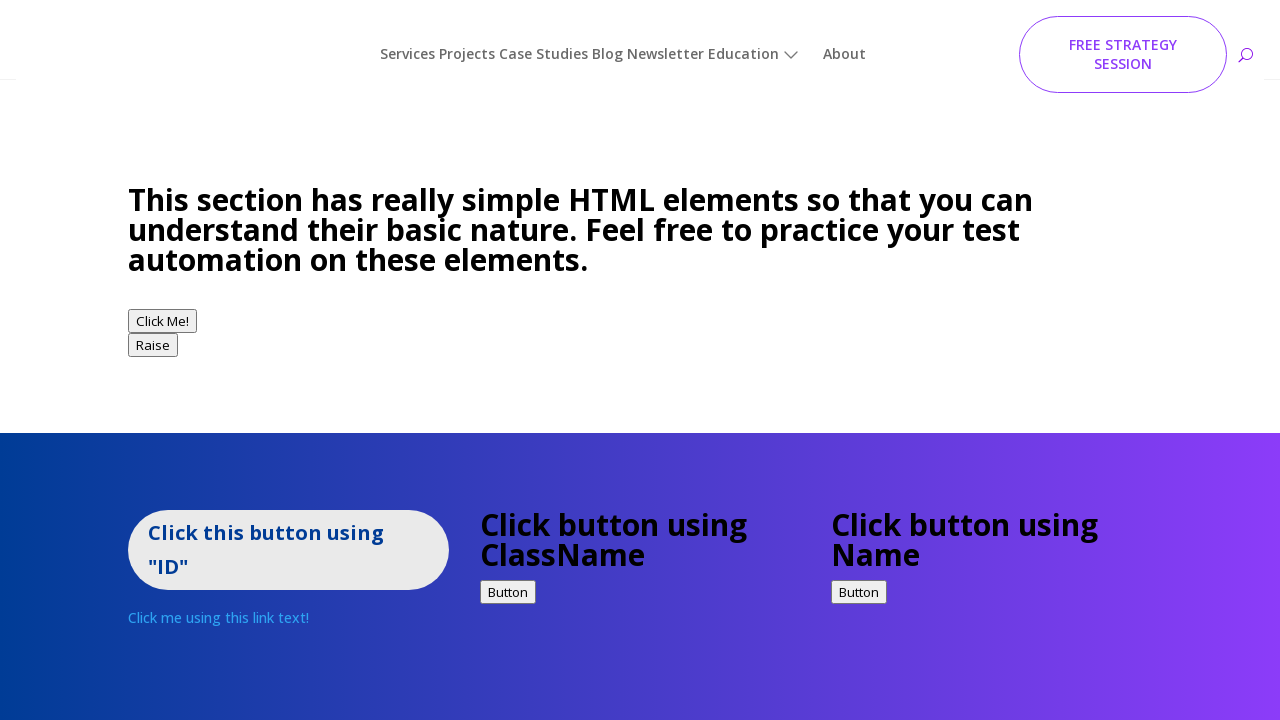

Waited 1 second for page to load
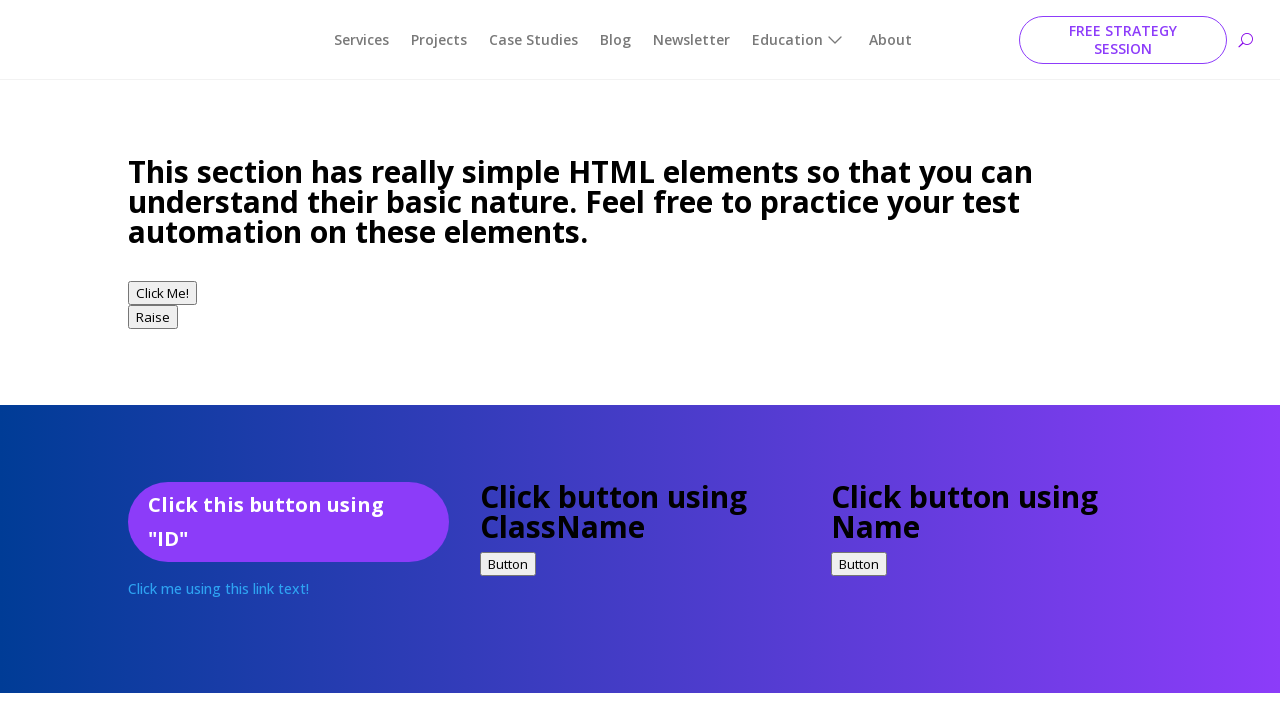

Located dropdown element
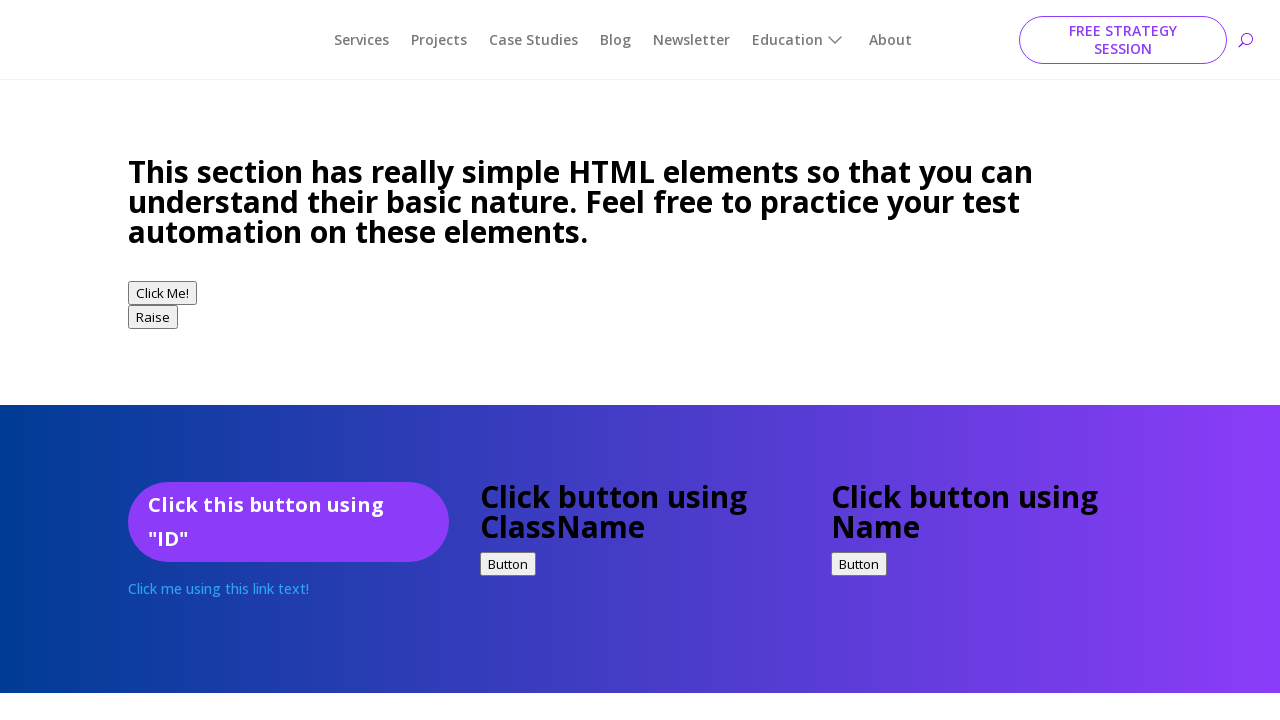

Scrolled dropdown element into view
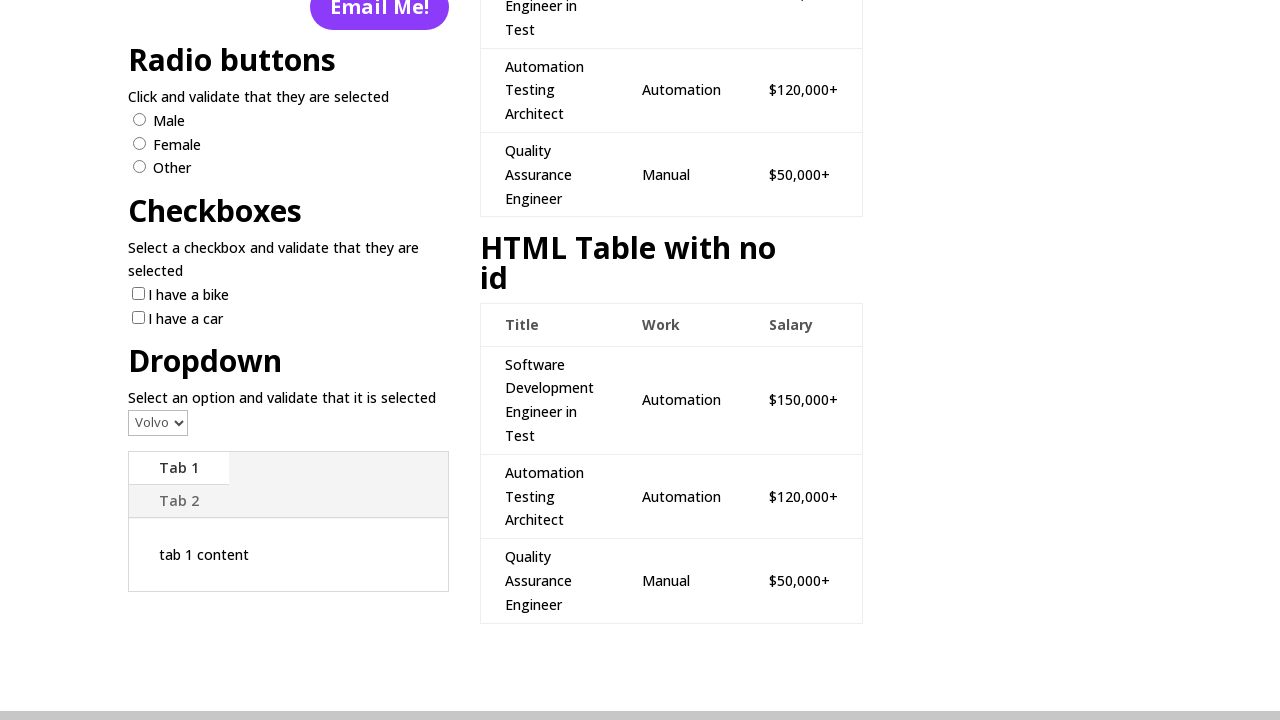

Selected second option from dropdown on xpath=//select
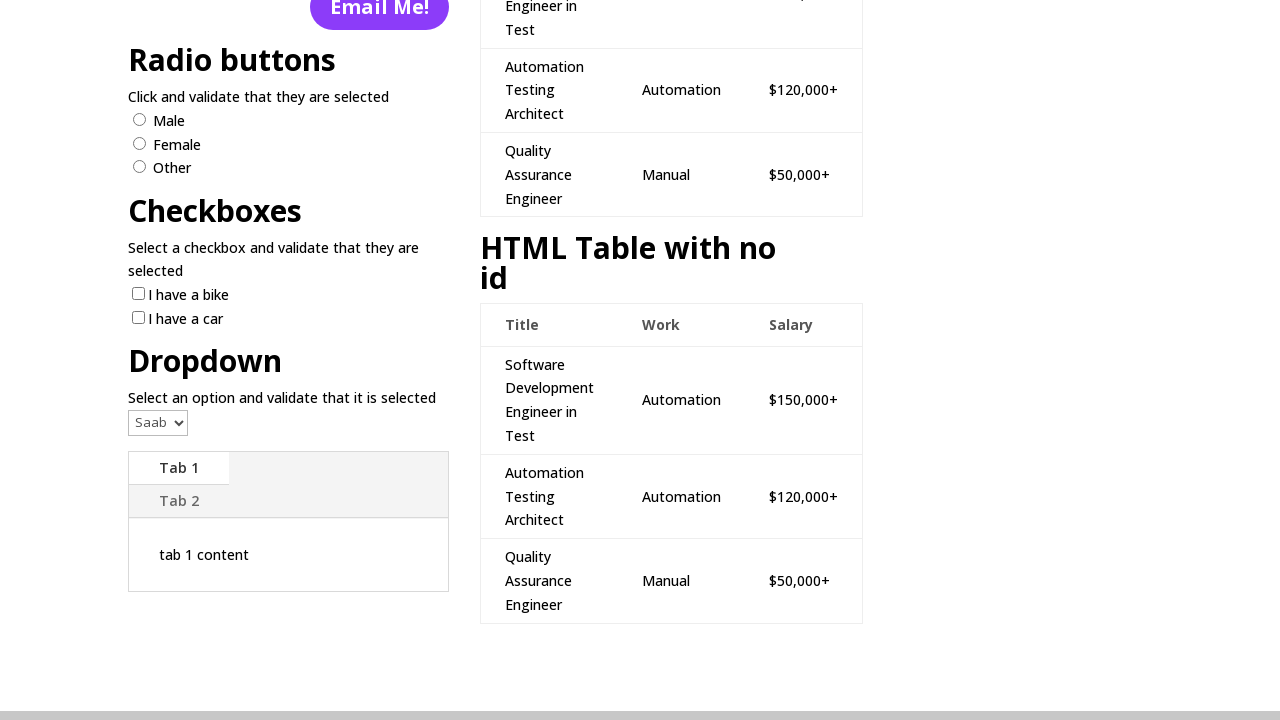

Waited 1 second for dropdown selection to complete
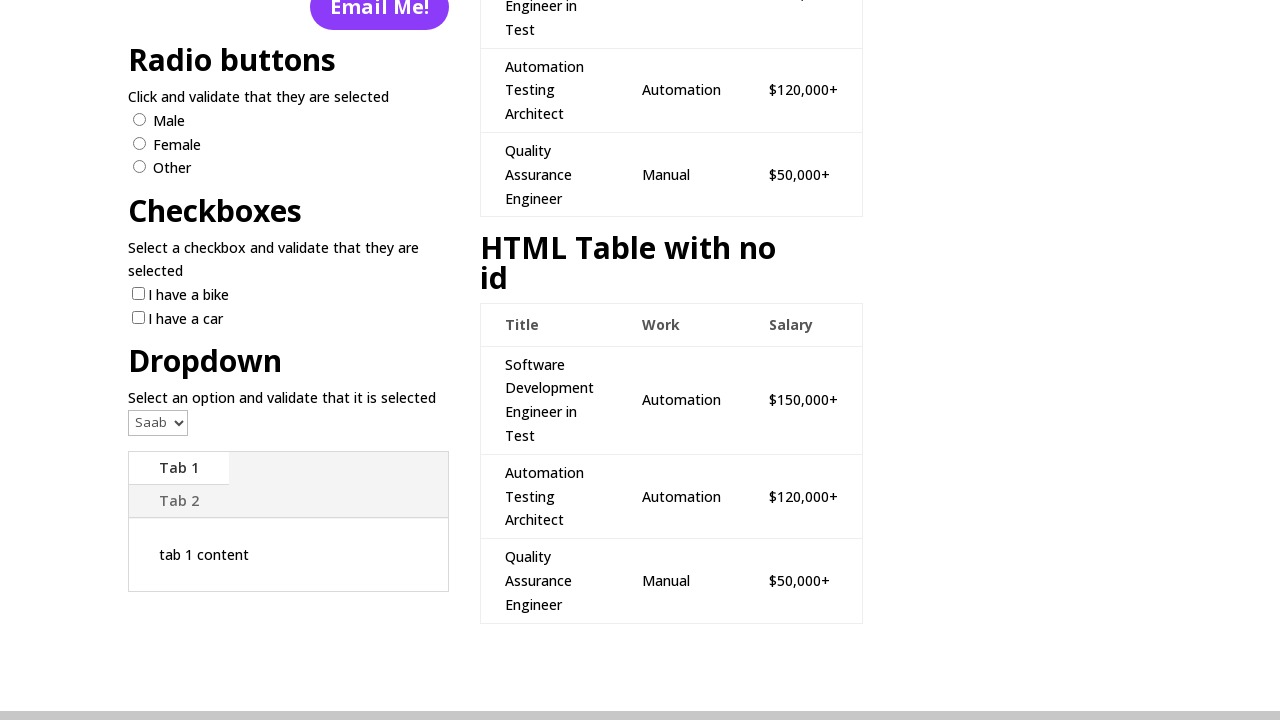

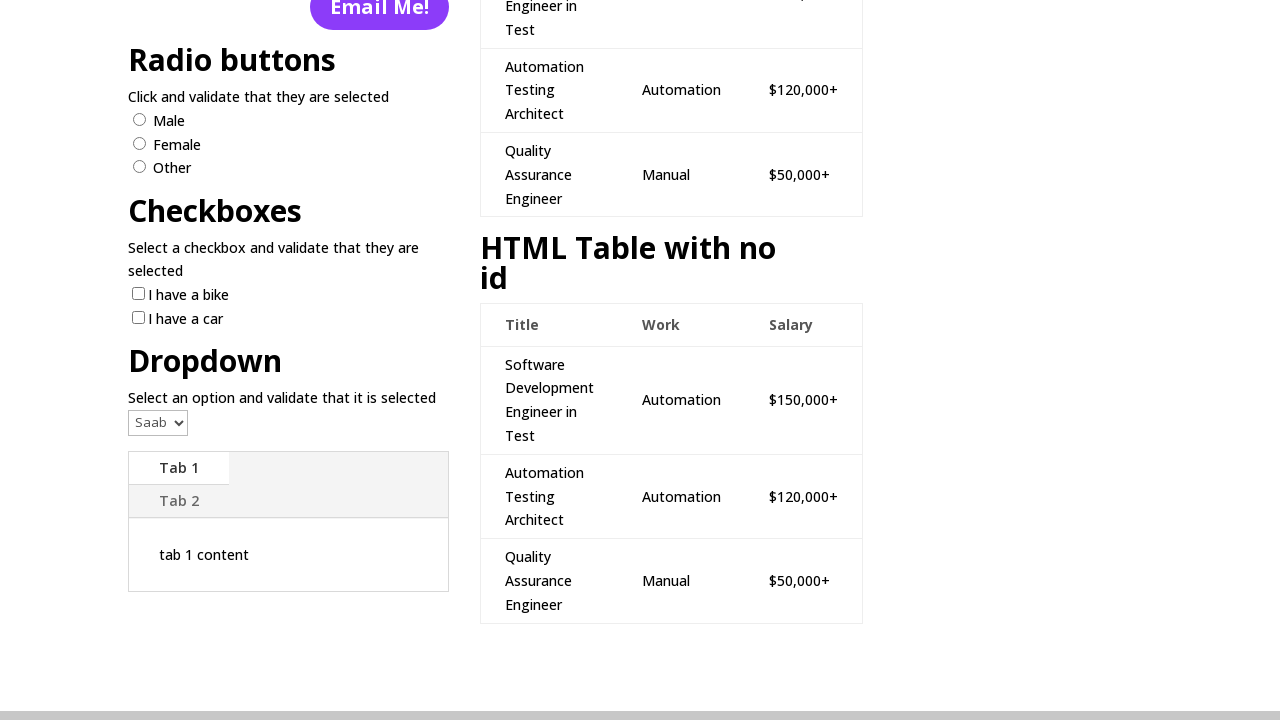